Demonstrates fluent wait by waiting for the login button with custom polling interval before clicking it

Starting URL: https://the-internet.herokuapp.com/login

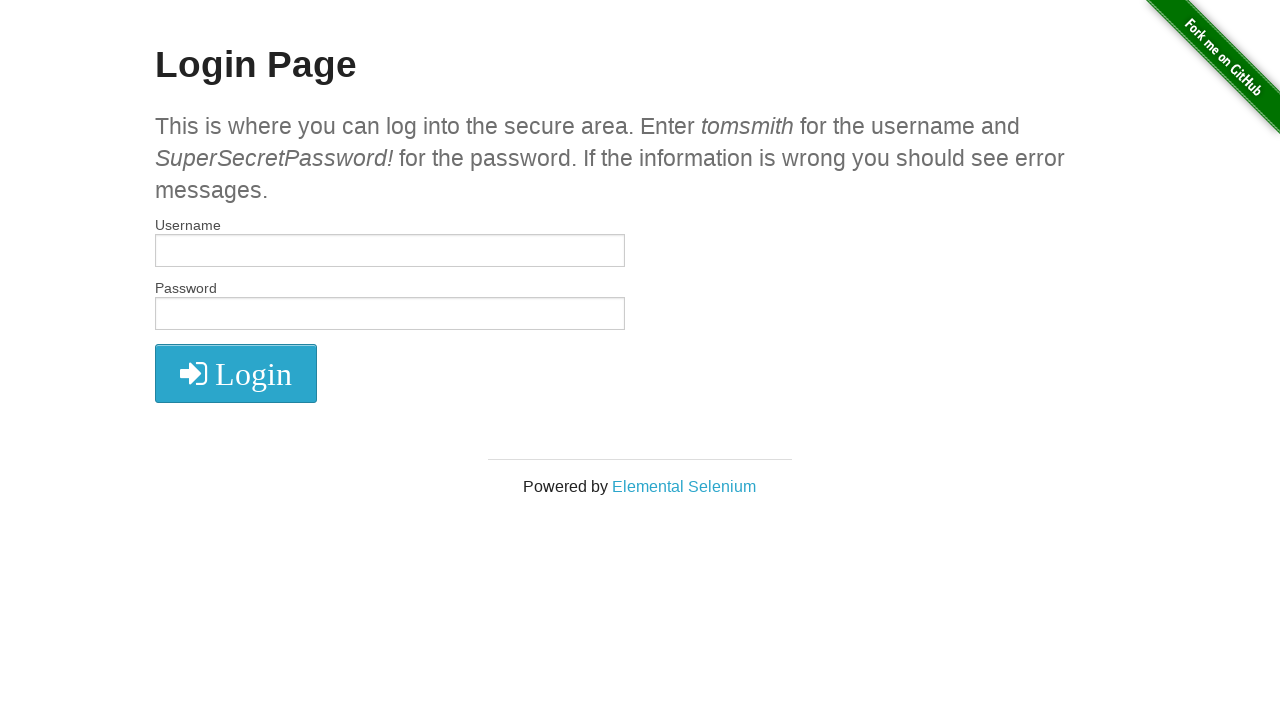

Waited for login button to be visible with 2000ms timeout using fluent wait with custom polling interval
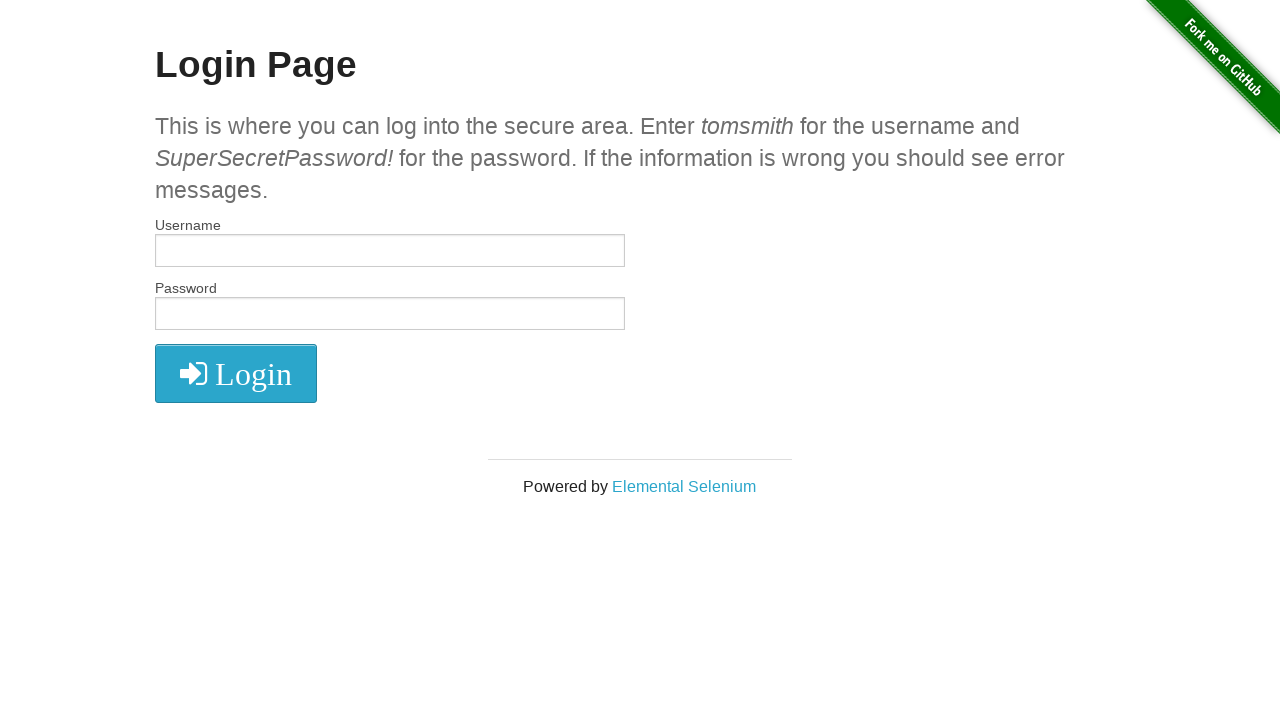

Clicked the login button at (236, 374) on .fa.fa-2x.fa-sign-in
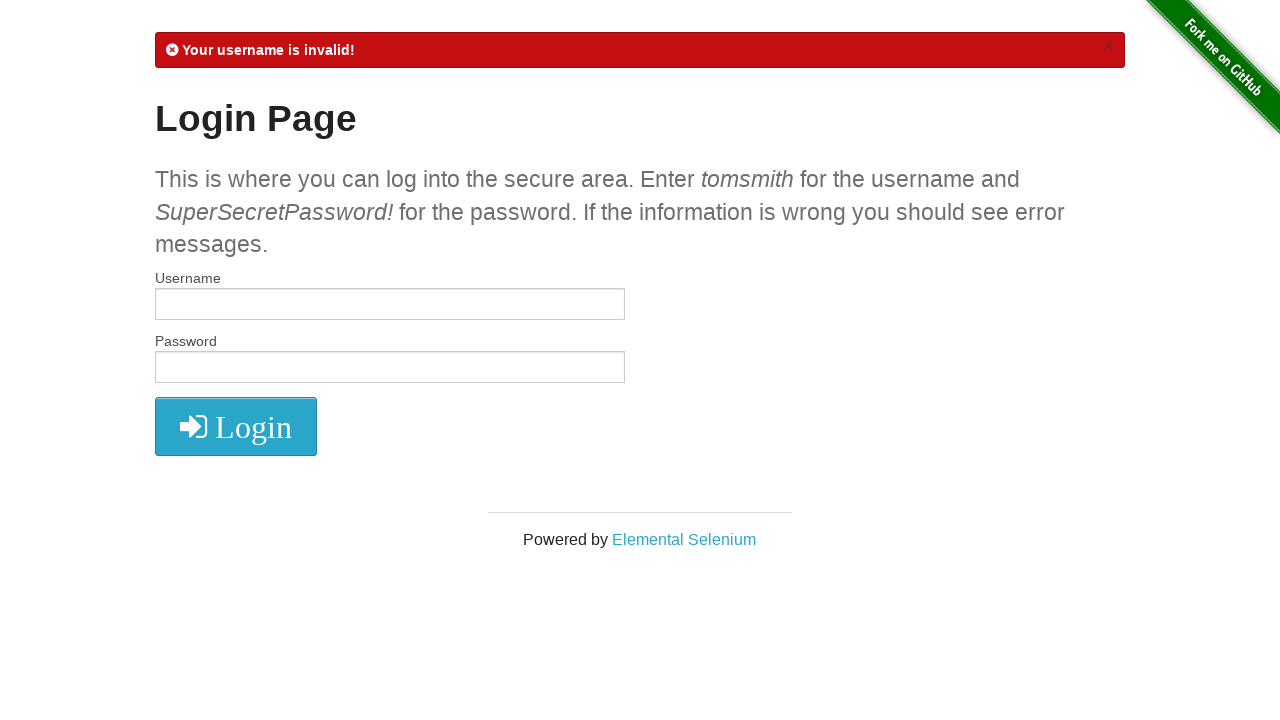

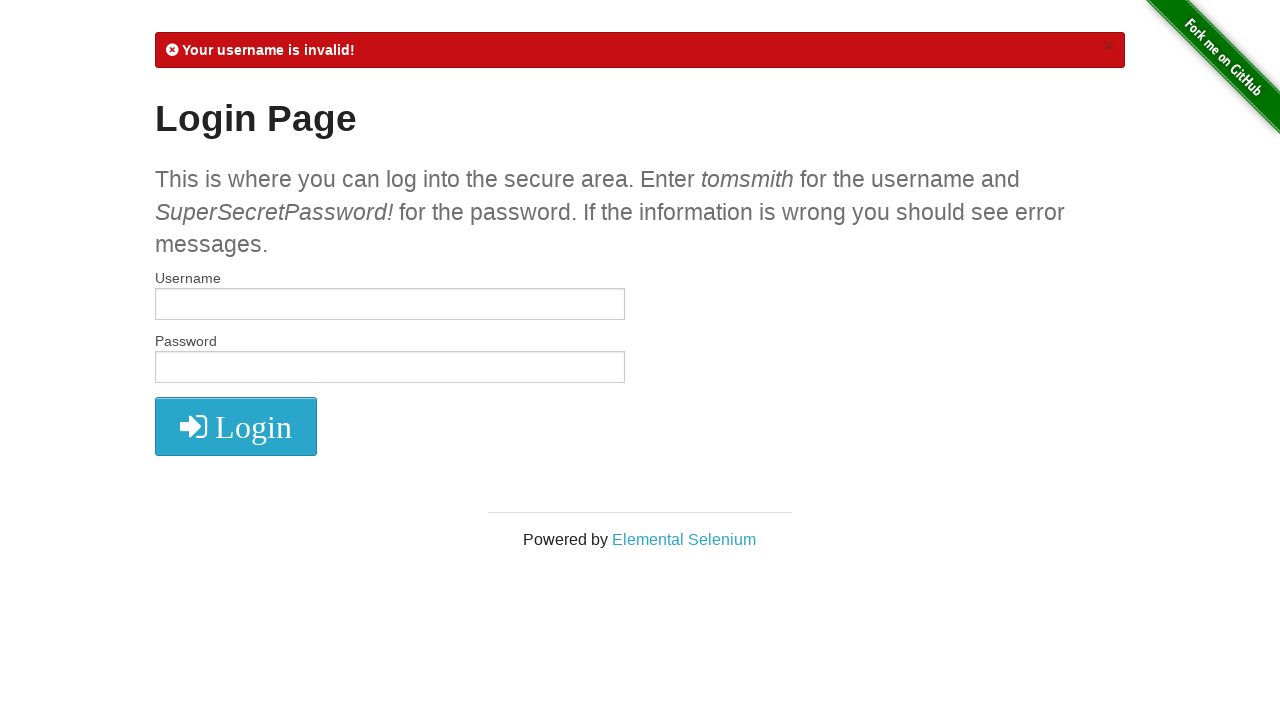